Tests state and city dropdown interaction by selecting a state from the dropdown and verifying the city field becomes available

Starting URL: https://demoqa.com/automation-practice-form

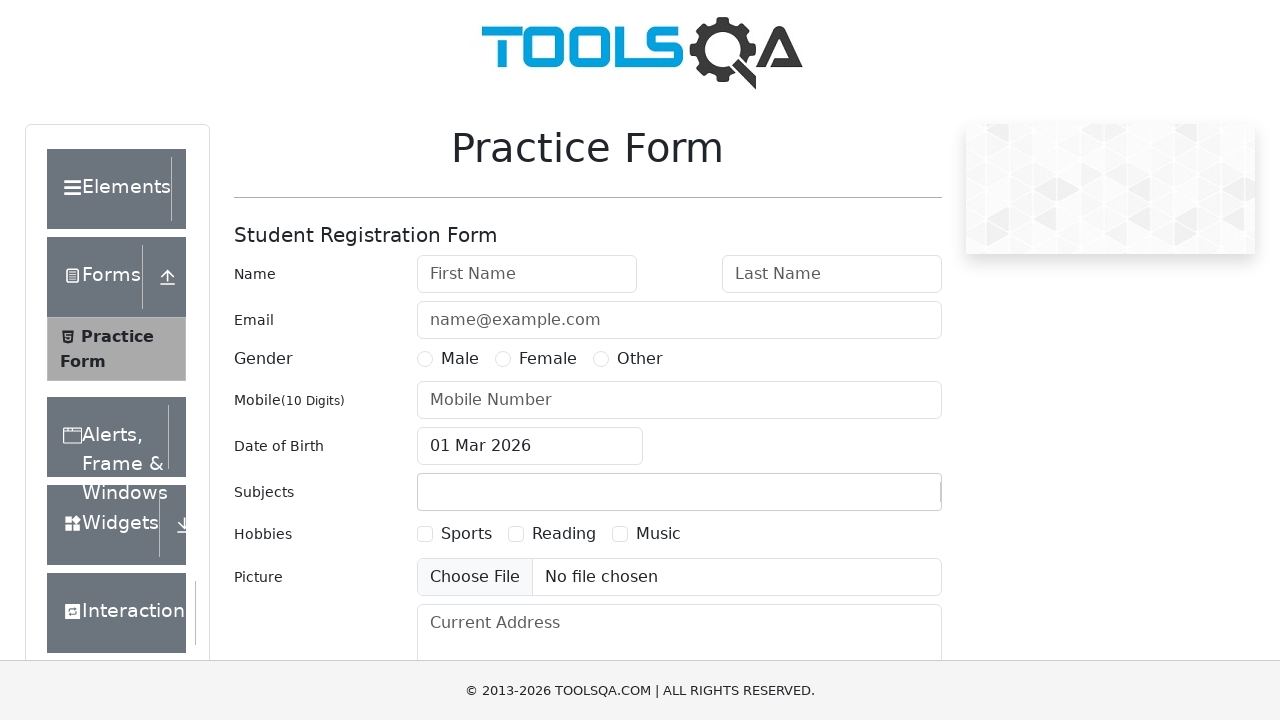

Filled state dropdown with 'Rajasthan' on #react-select-3-input
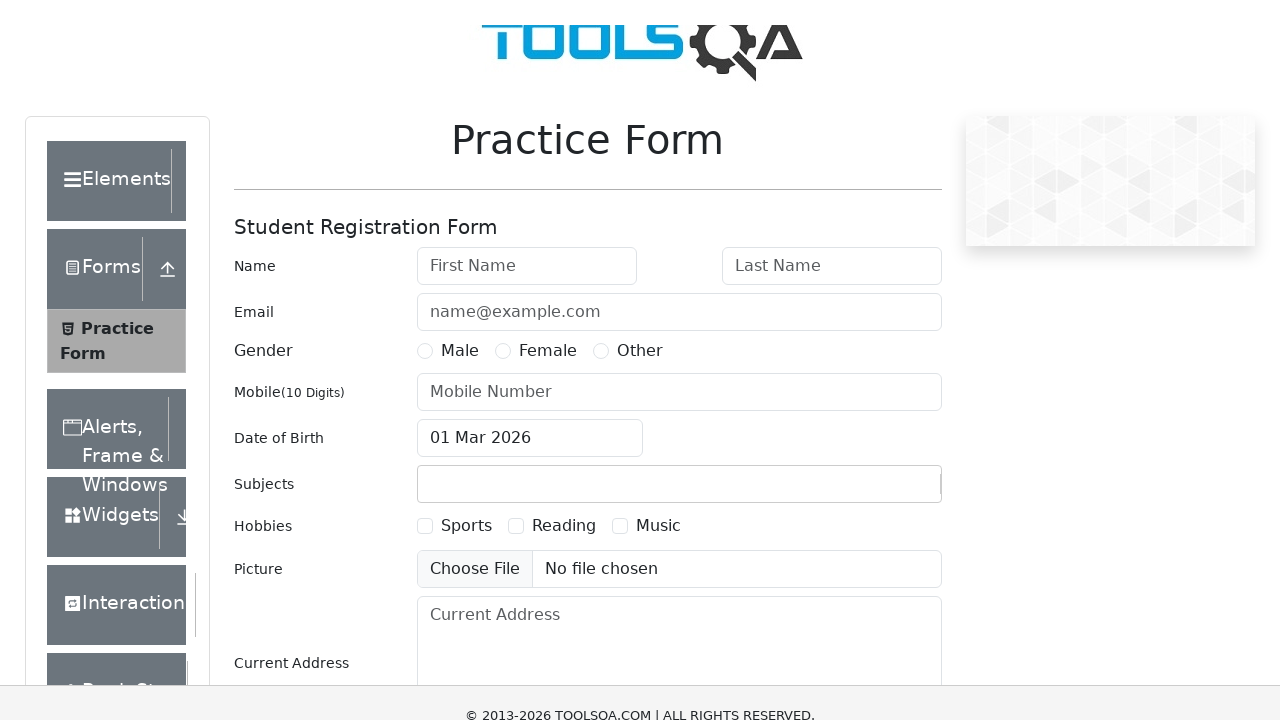

Pressed Enter to select Rajasthan from state dropdown on #react-select-3-input
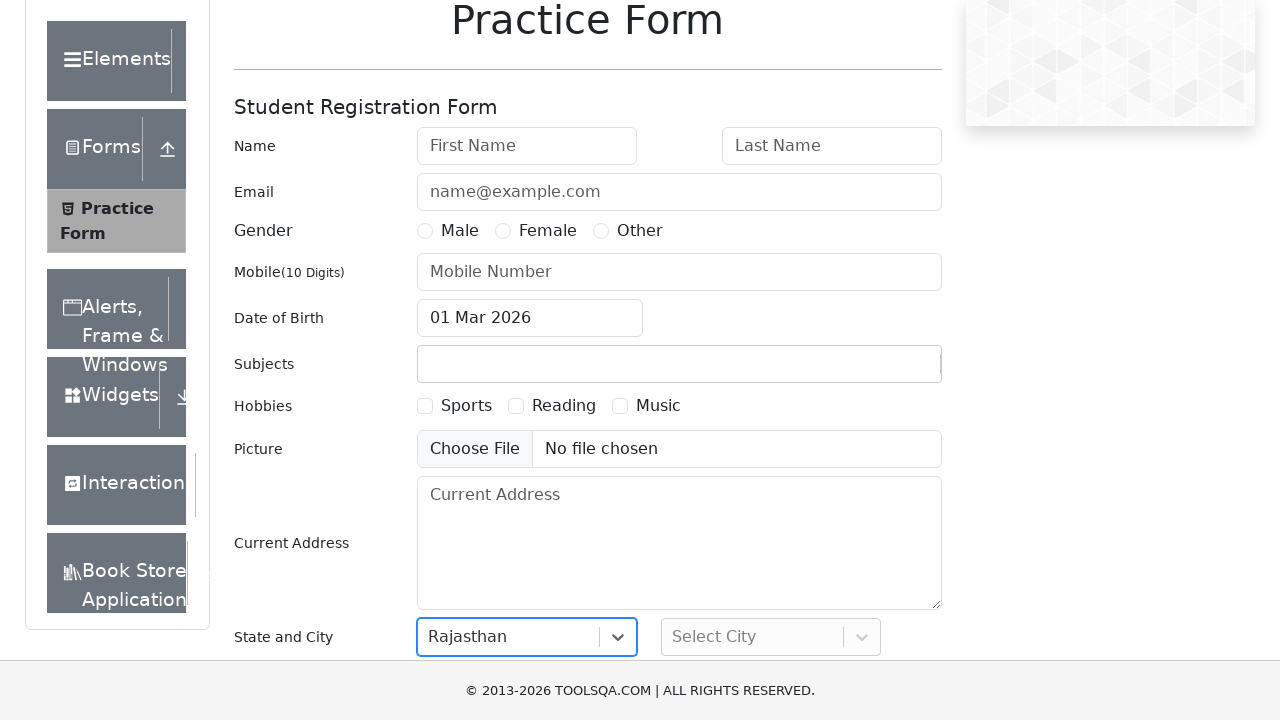

City dropdown became visible after state selection
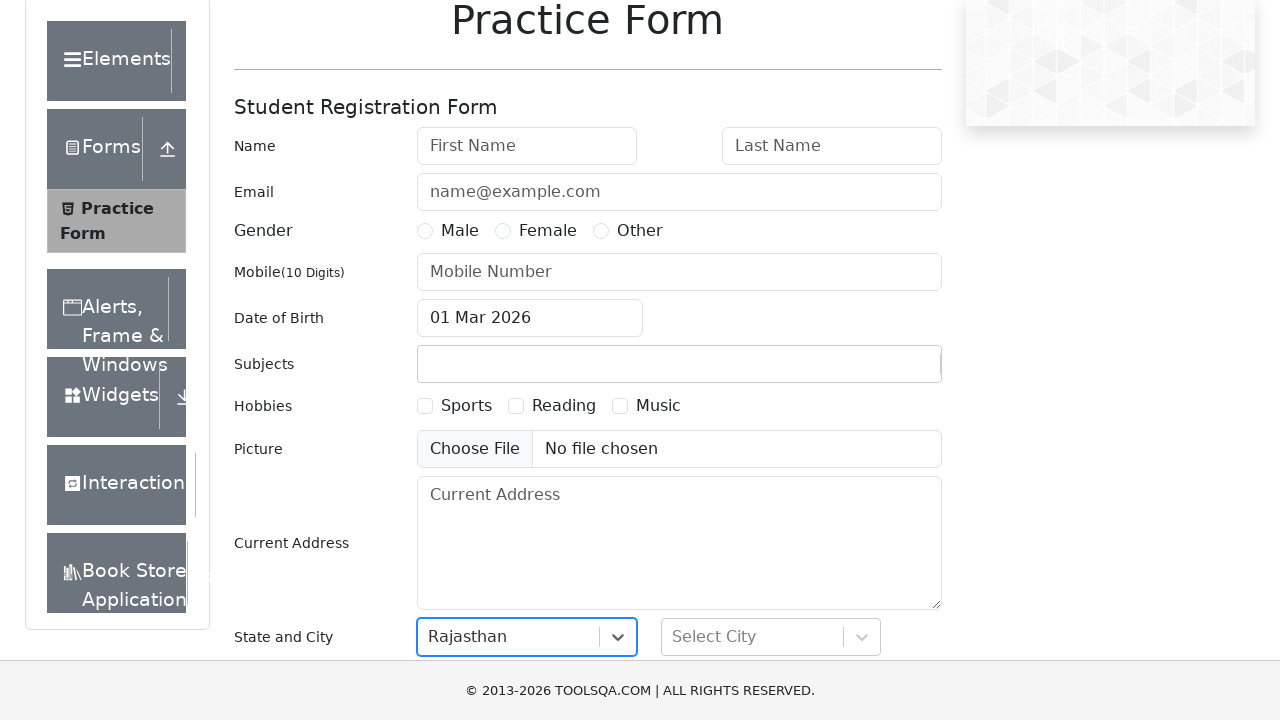

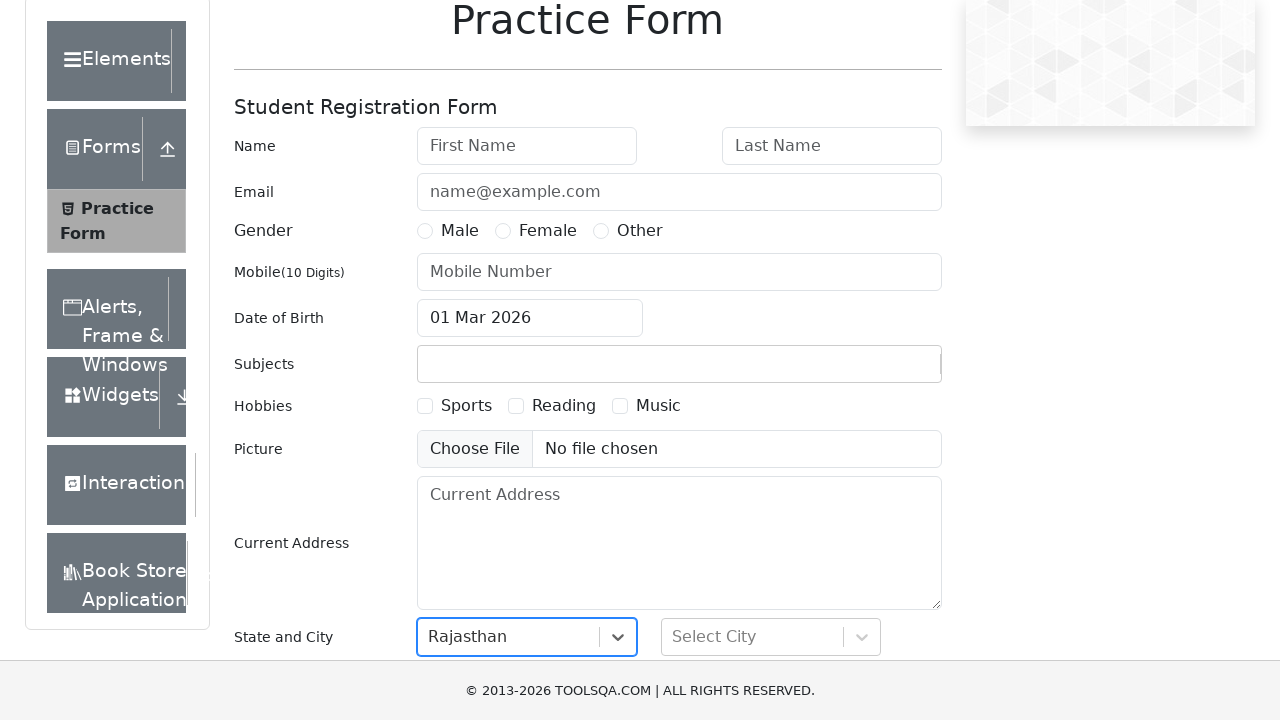